Navigates to the CIIT Institute website homepage. The test contains some unrelated arithmetic operations but the browser automation simply loads the page.

Starting URL: https://www.ciitinstitute.com

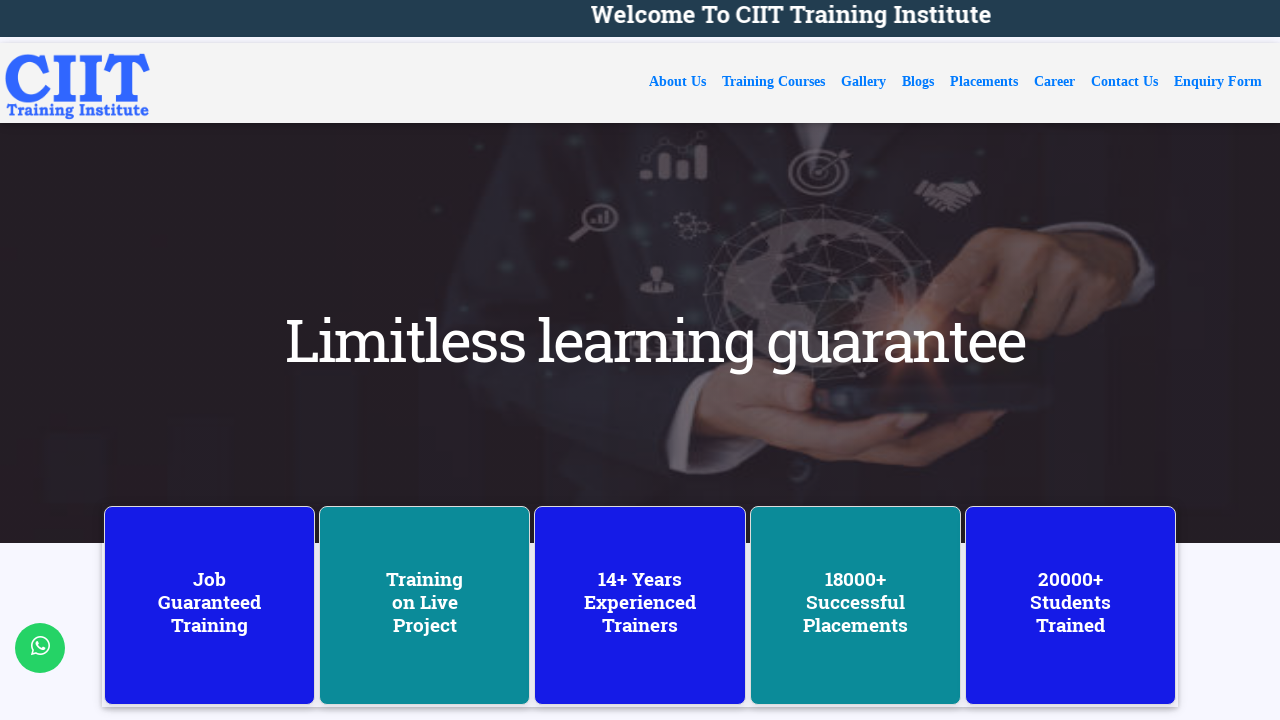

Waited for page to reach domcontentloaded state
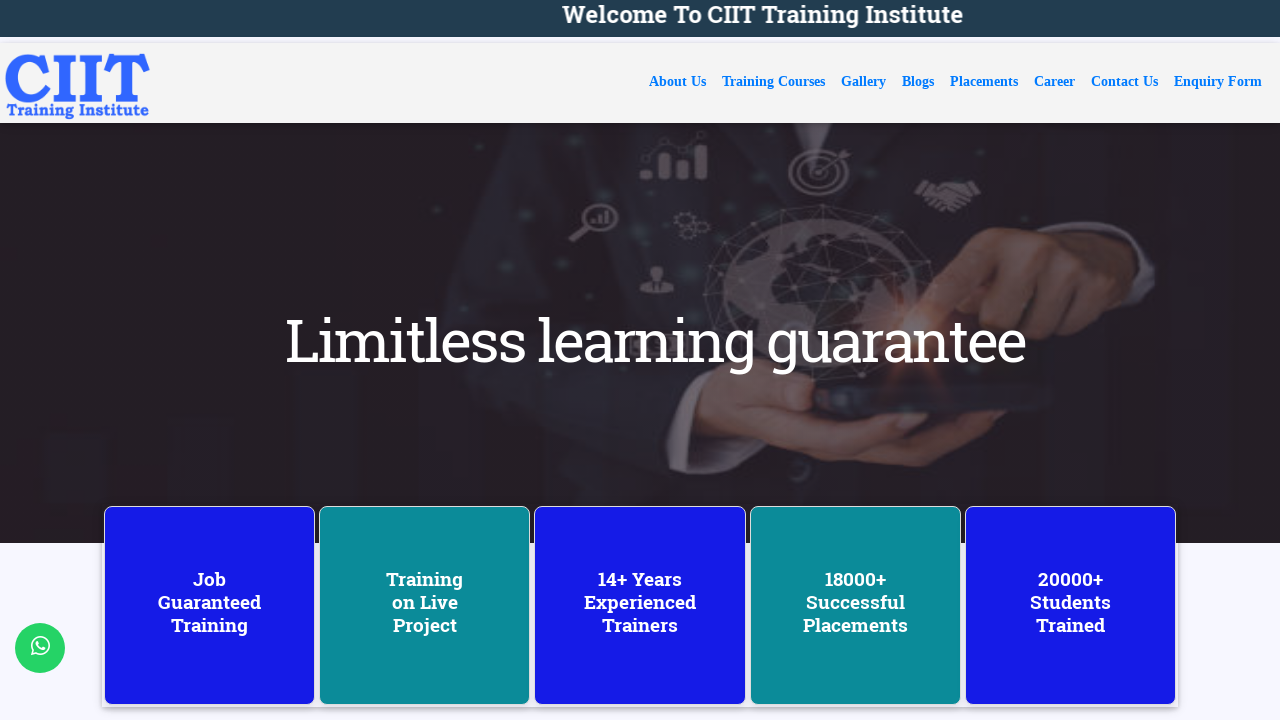

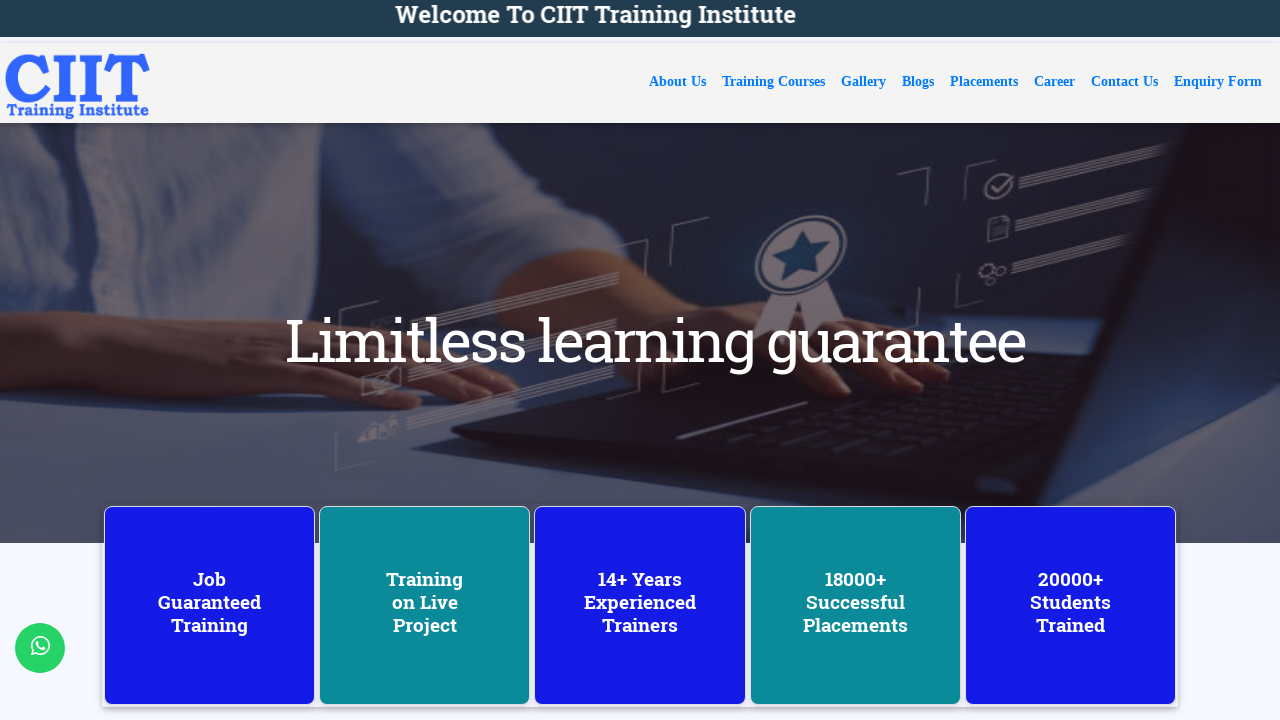